Tests browser back button navigation between filter views

Starting URL: https://demo.playwright.dev/todomvc

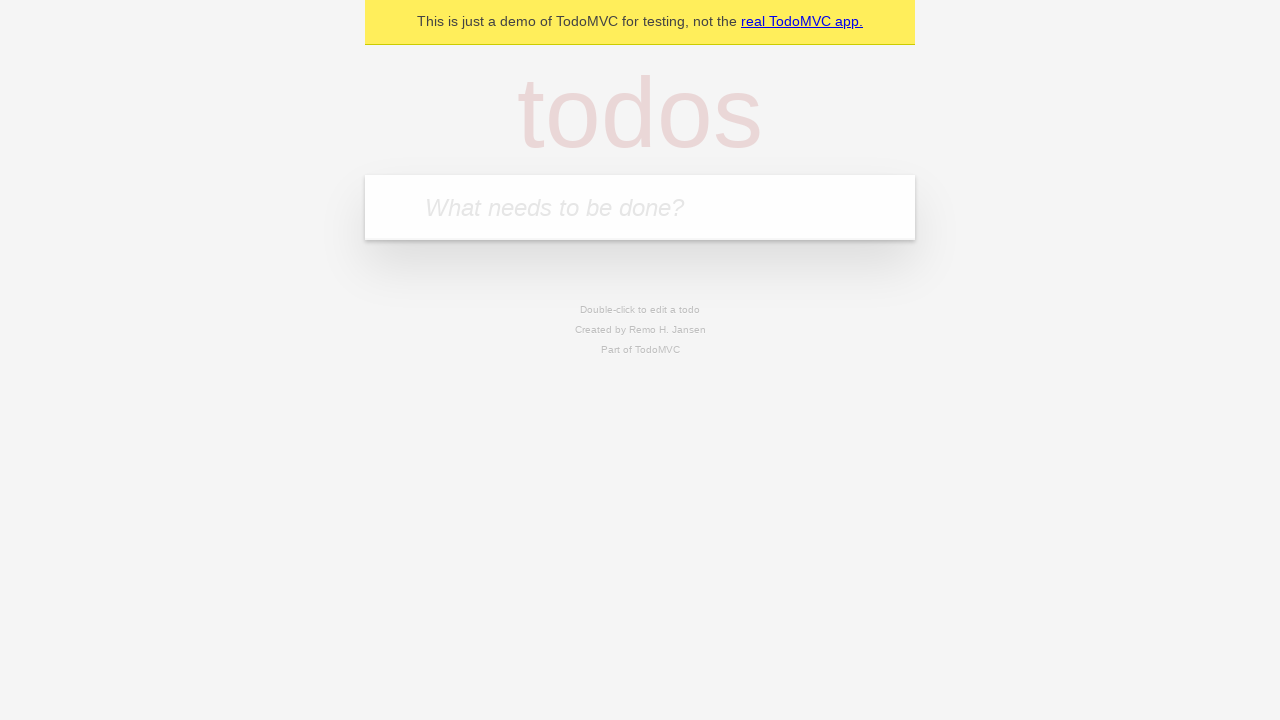

Filled todo input with 'buy some cheese' on internal:attr=[placeholder="What needs to be done?"i]
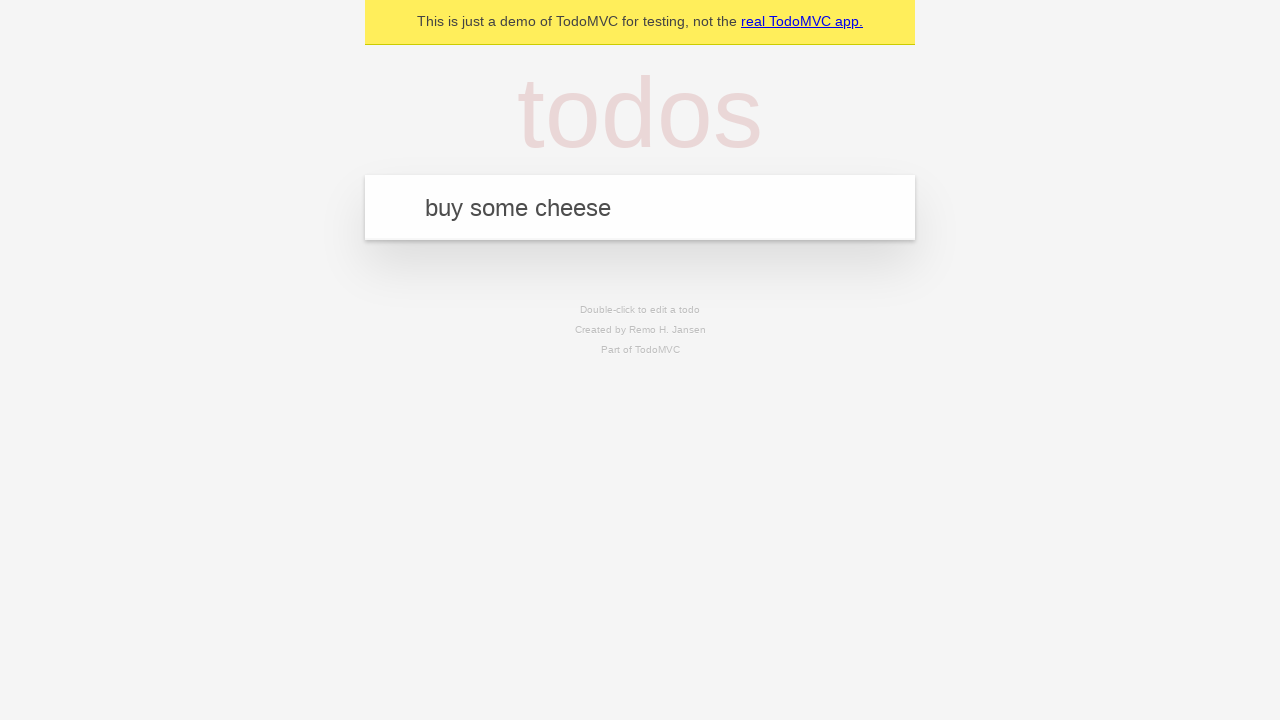

Pressed Enter to create todo 'buy some cheese' on internal:attr=[placeholder="What needs to be done?"i]
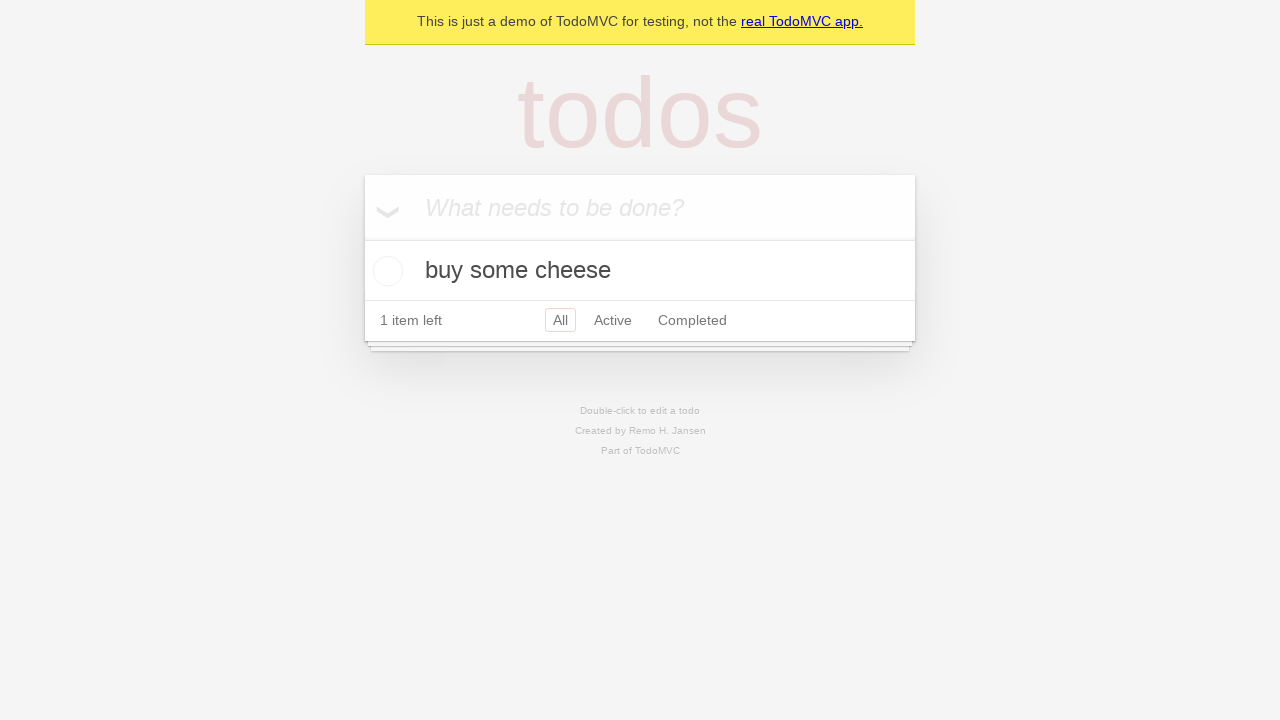

Filled todo input with 'feed the cat' on internal:attr=[placeholder="What needs to be done?"i]
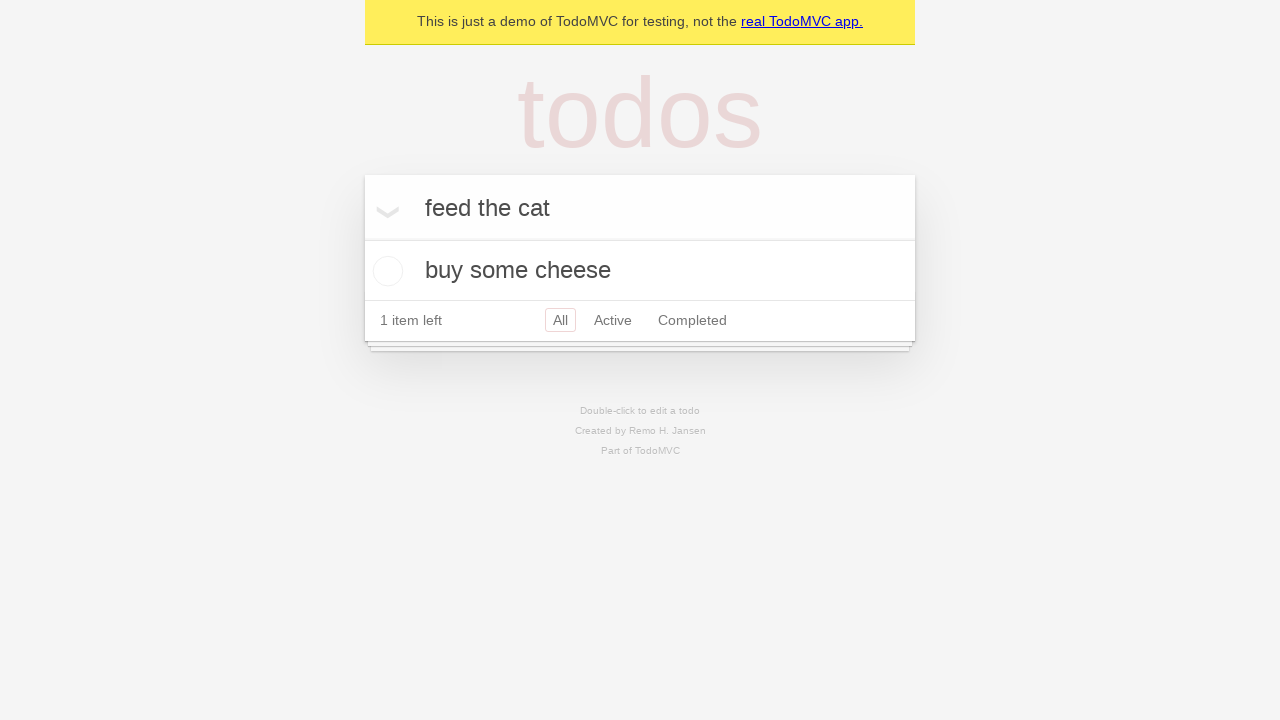

Pressed Enter to create todo 'feed the cat' on internal:attr=[placeholder="What needs to be done?"i]
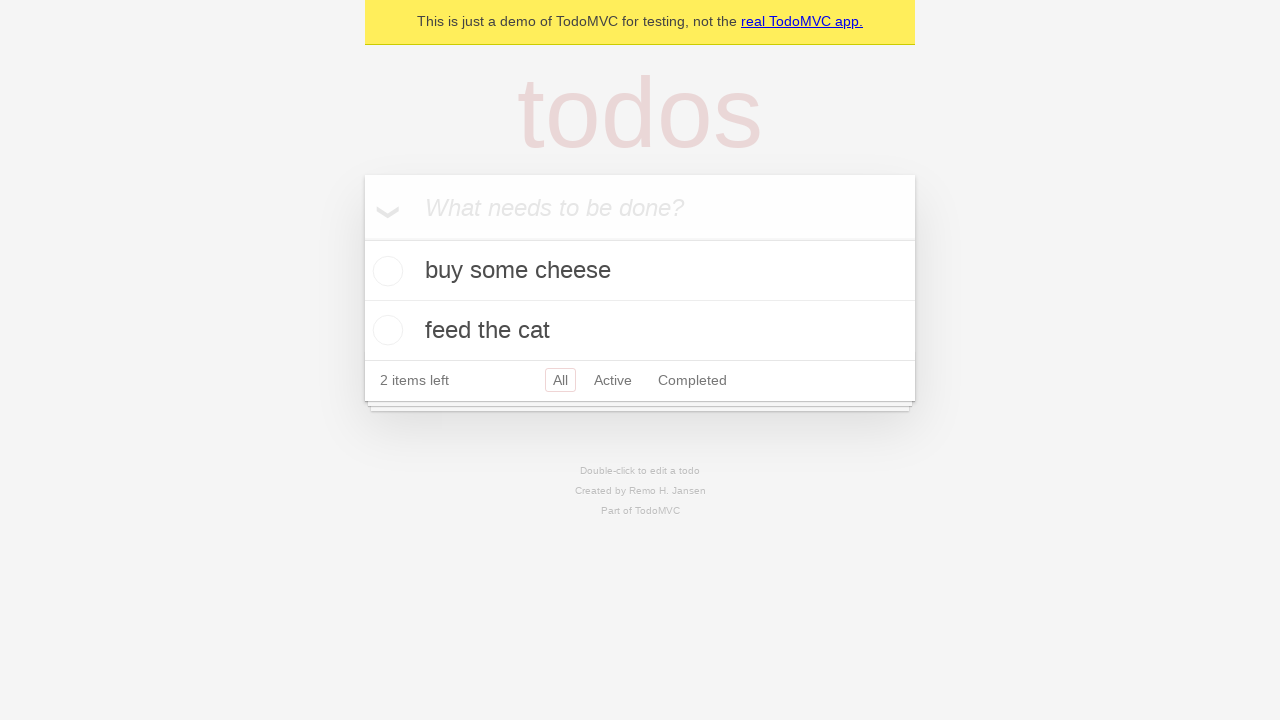

Filled todo input with 'book a doctors appointment' on internal:attr=[placeholder="What needs to be done?"i]
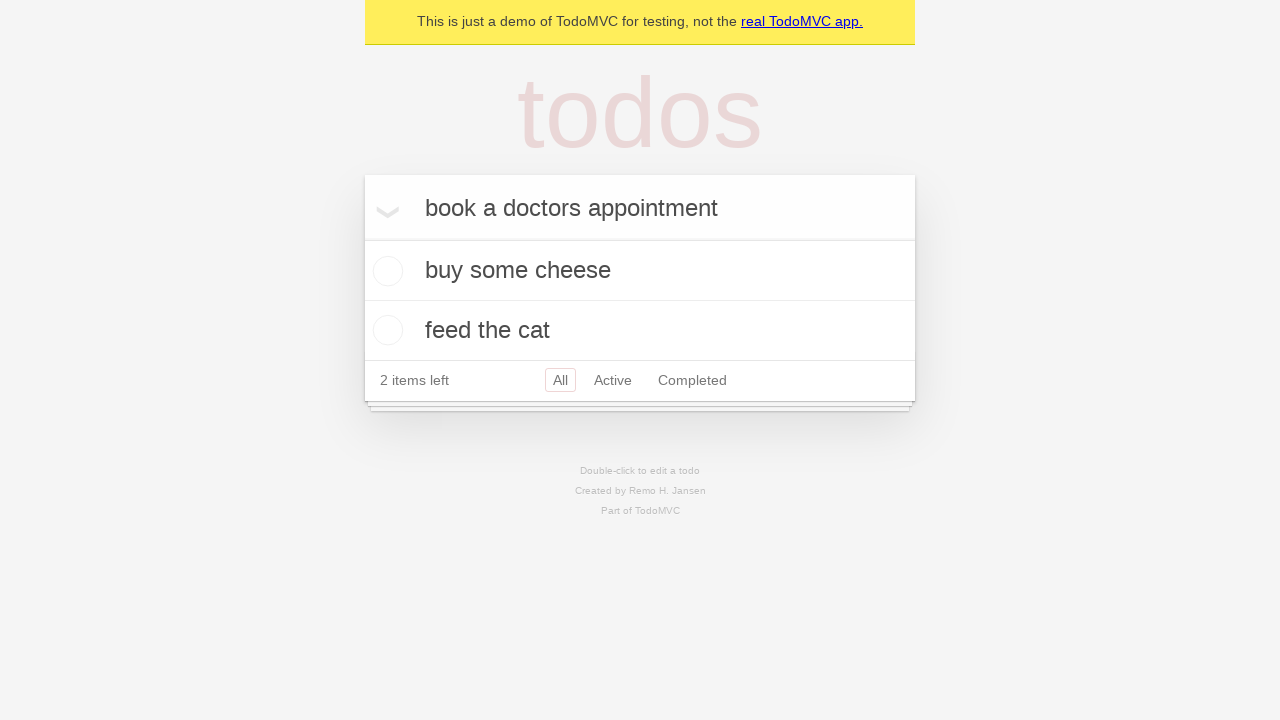

Pressed Enter to create todo 'book a doctors appointment' on internal:attr=[placeholder="What needs to be done?"i]
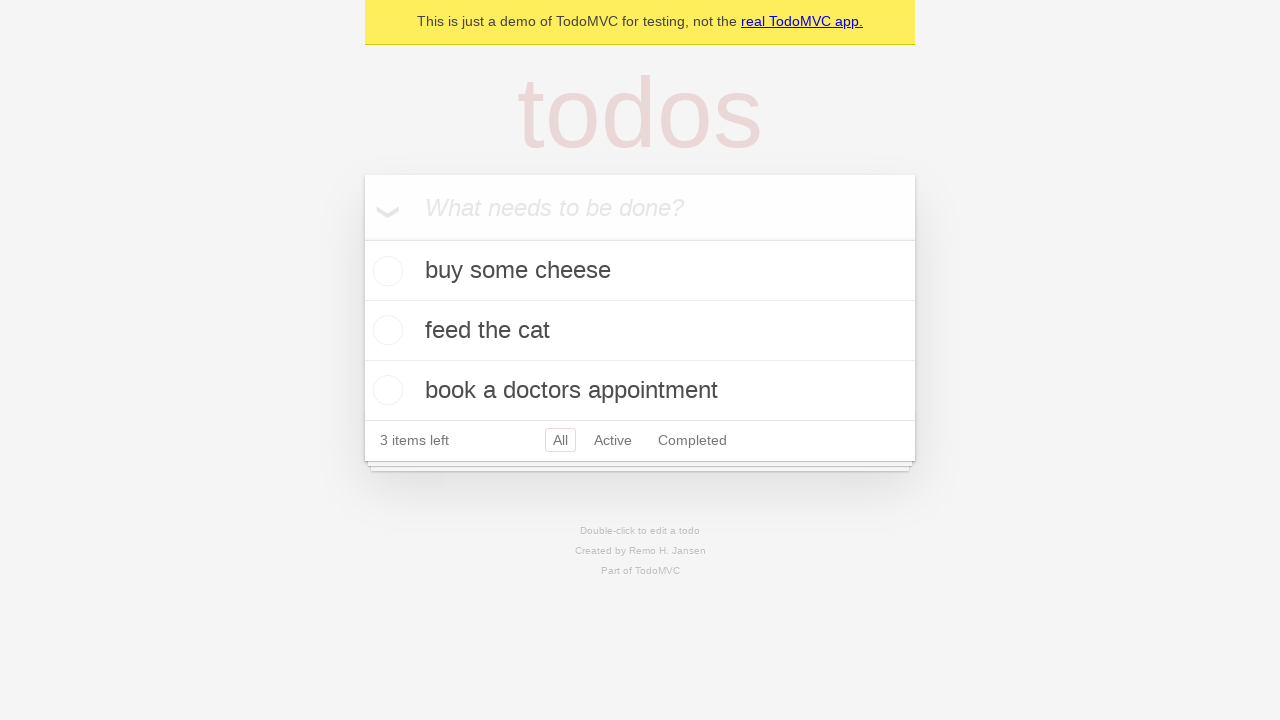

Verified all 3 todos were created
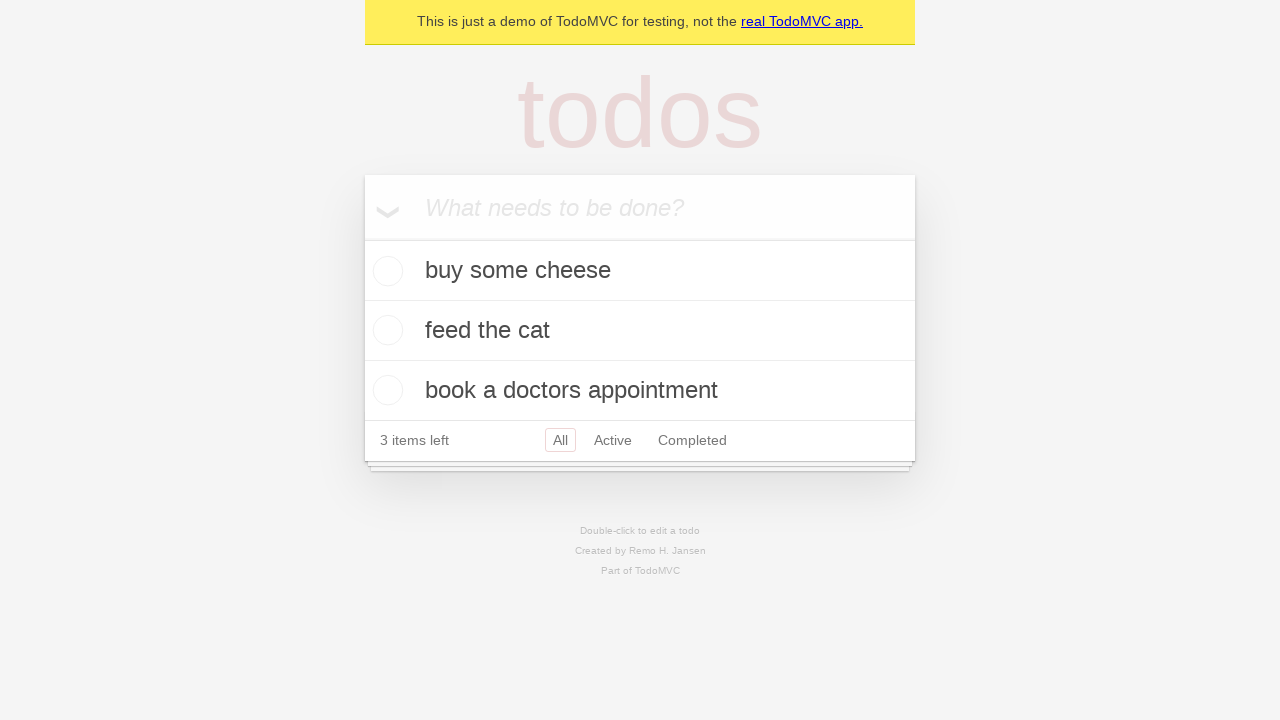

Checked the second todo item at (385, 330) on internal:testid=[data-testid="todo-item"s] >> nth=1 >> internal:role=checkbox
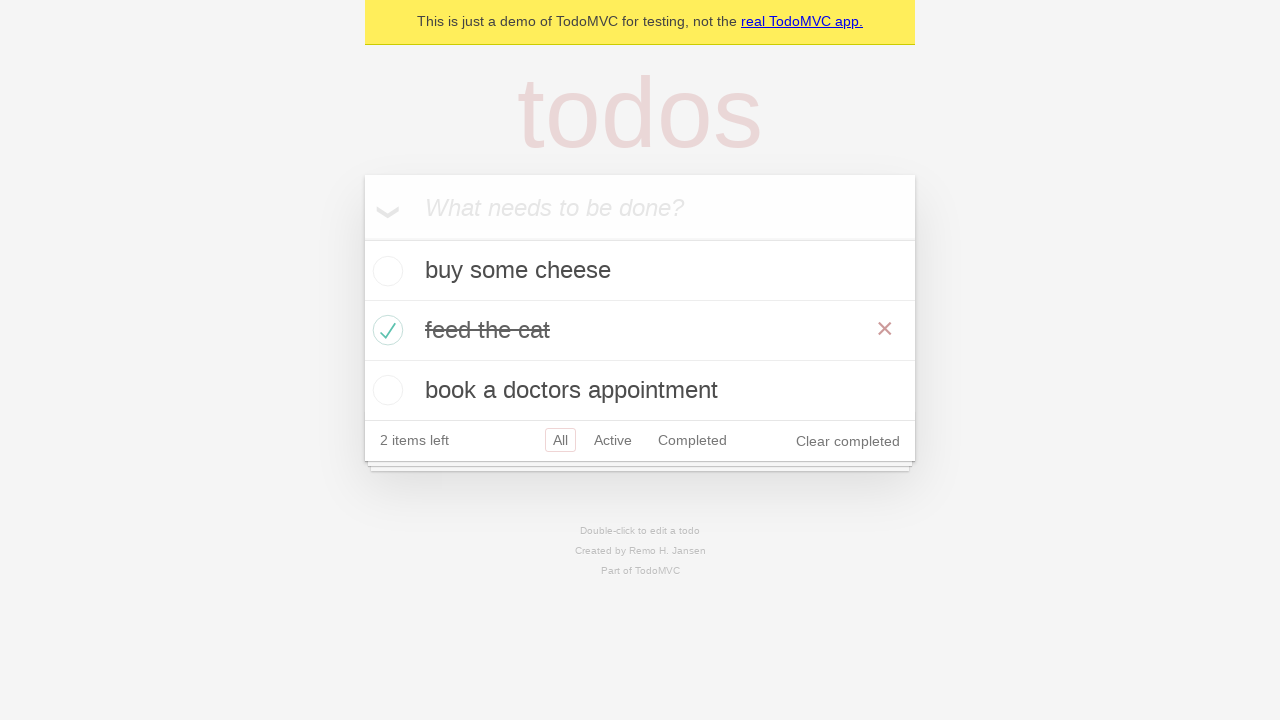

Clicked 'All' filter link at (560, 440) on internal:role=link[name="All"i]
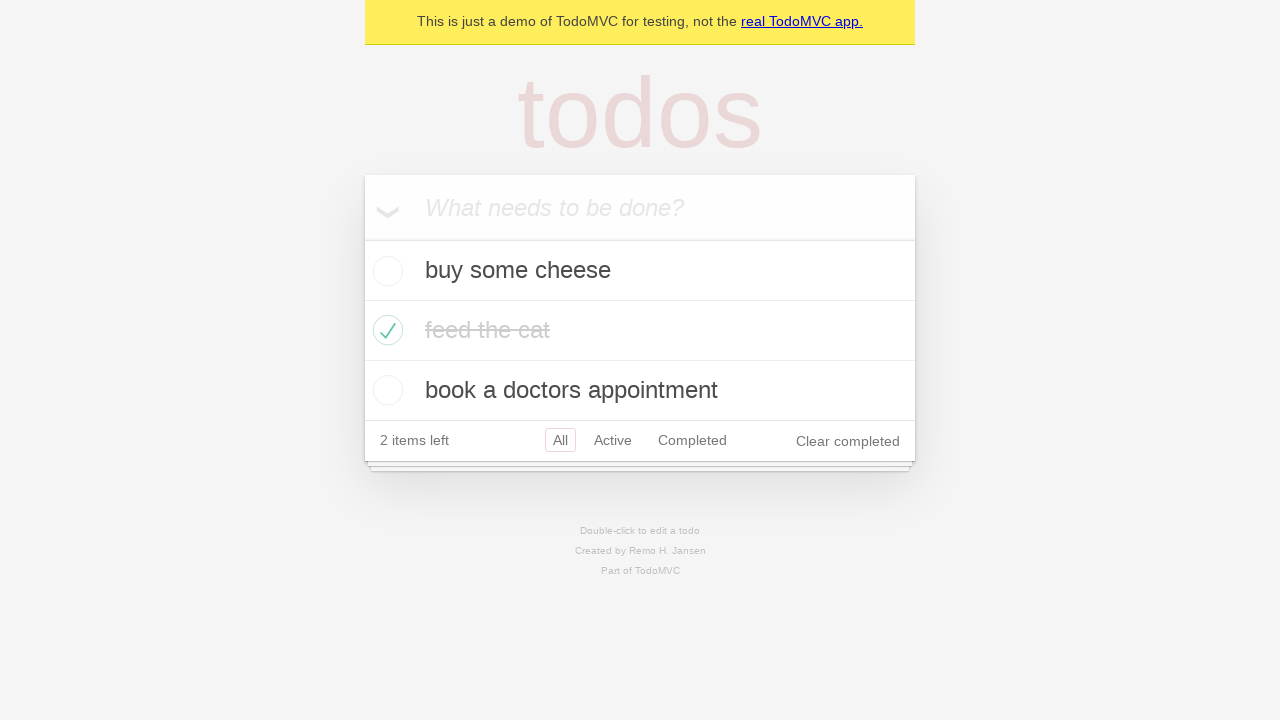

Clicked 'Active' filter link at (613, 440) on internal:role=link[name="Active"i]
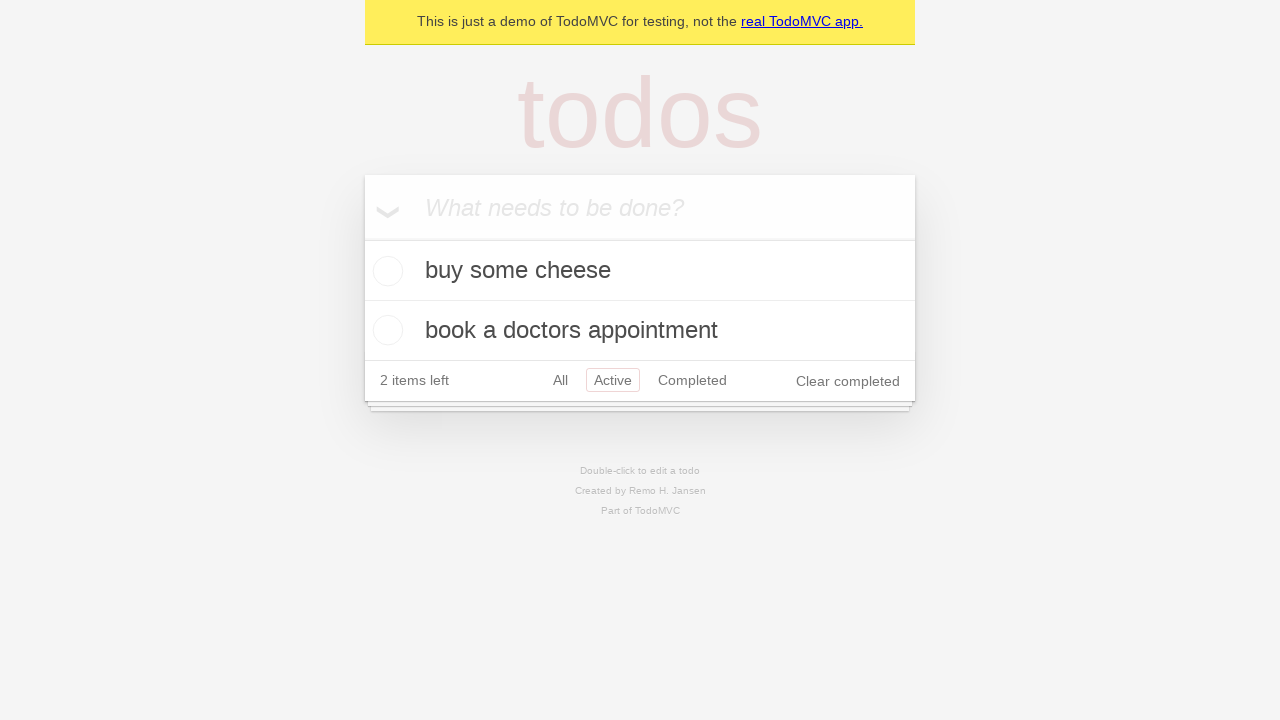

Clicked 'Completed' filter link at (692, 380) on internal:role=link[name="Completed"i]
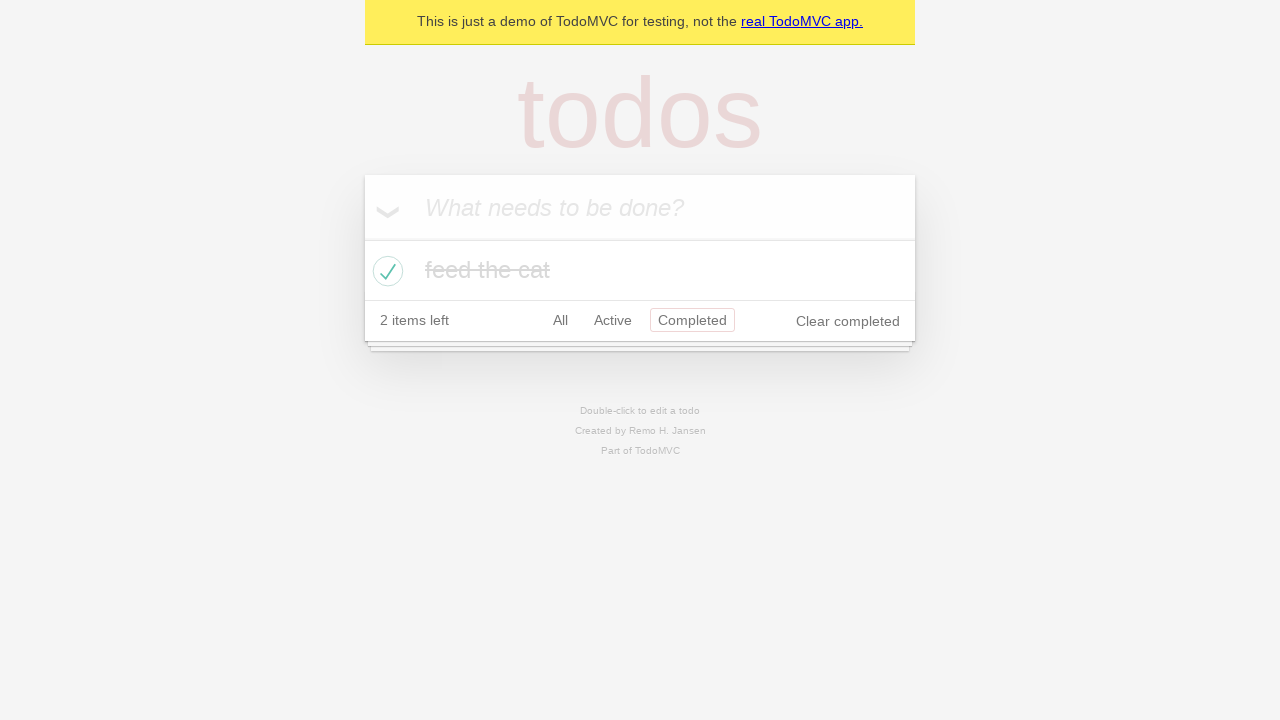

Navigated back to 'Active' filter view
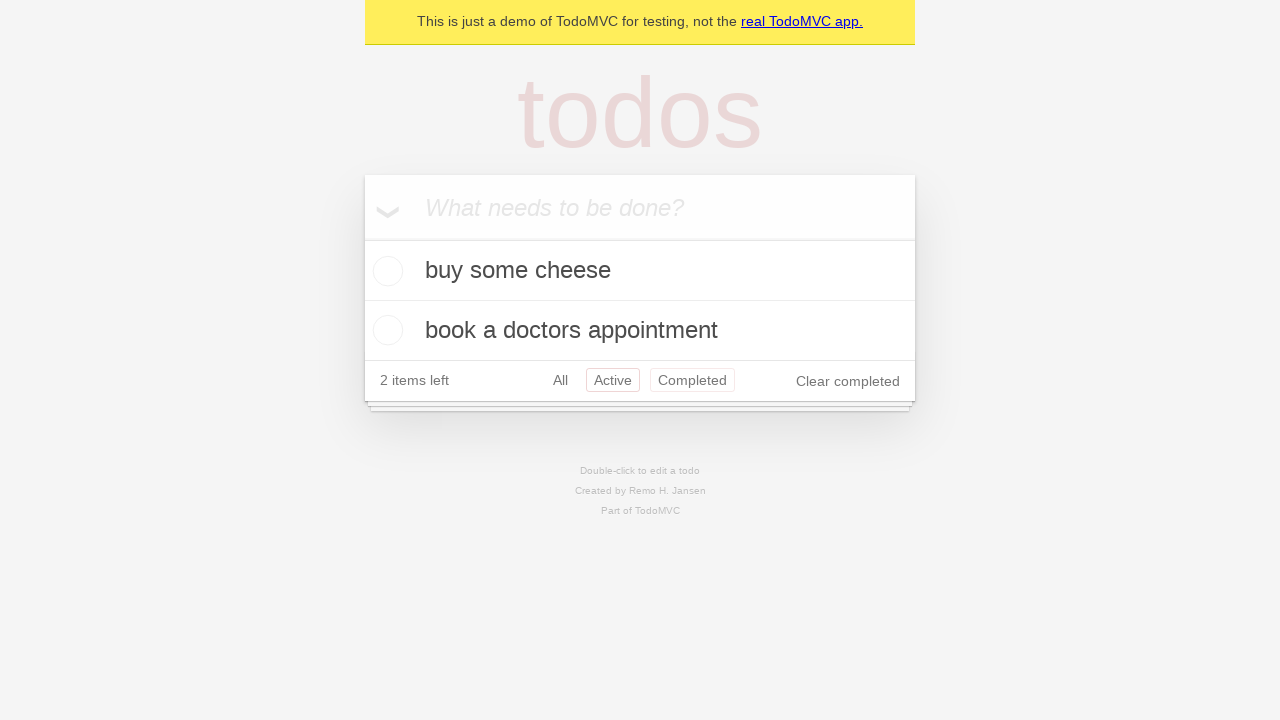

Navigated back to 'All' filter view
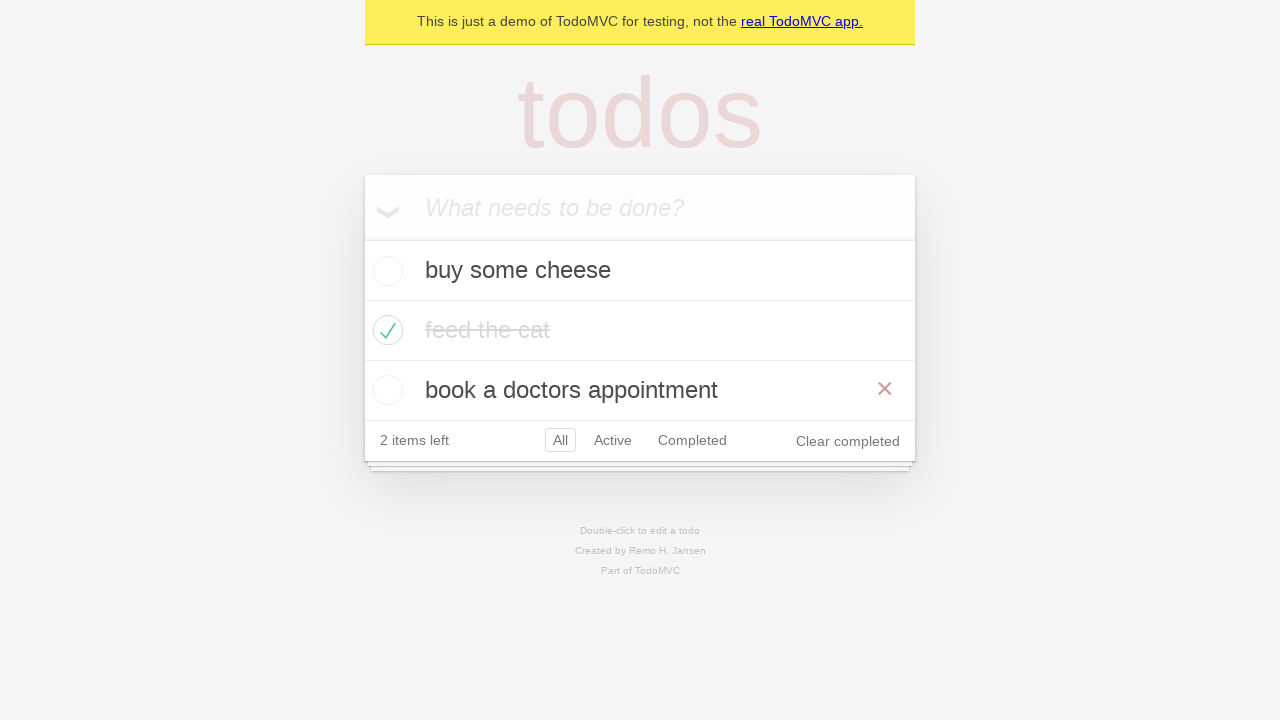

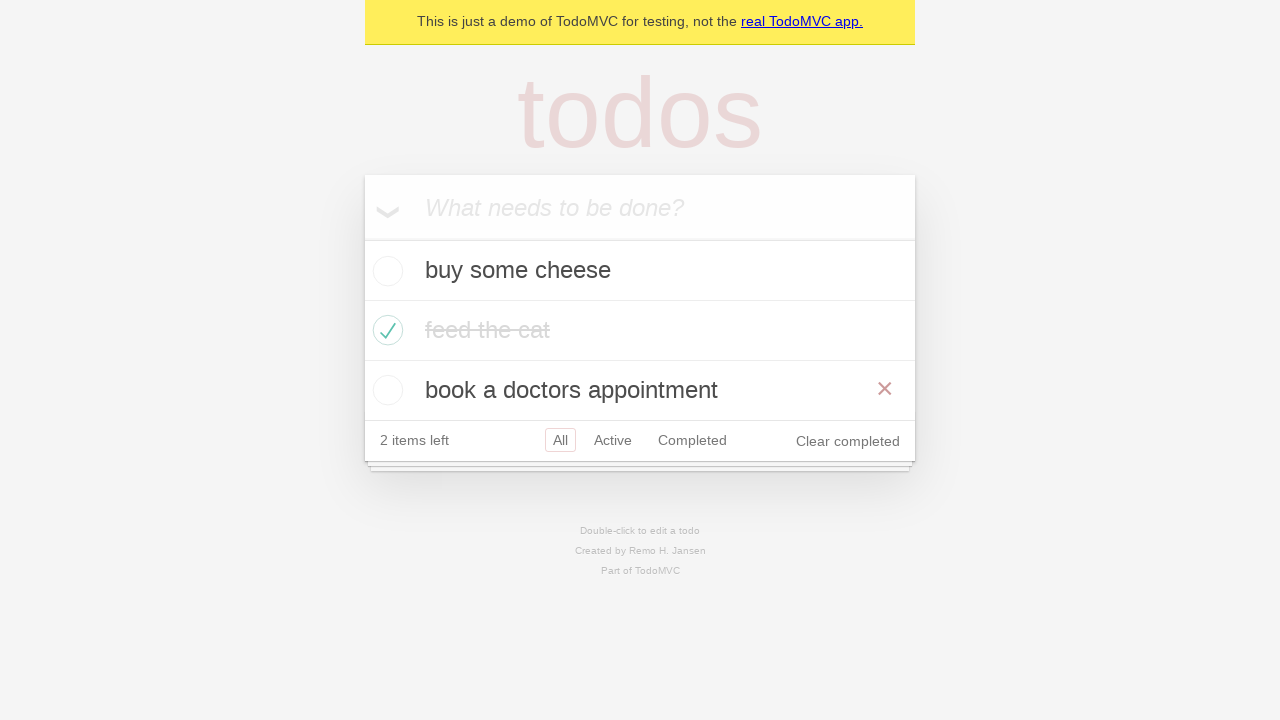